Tests iframe handling by switching to different frames, extracting text from elements within them, and comparing the text values

Starting URL: https://demoqa.com/frames

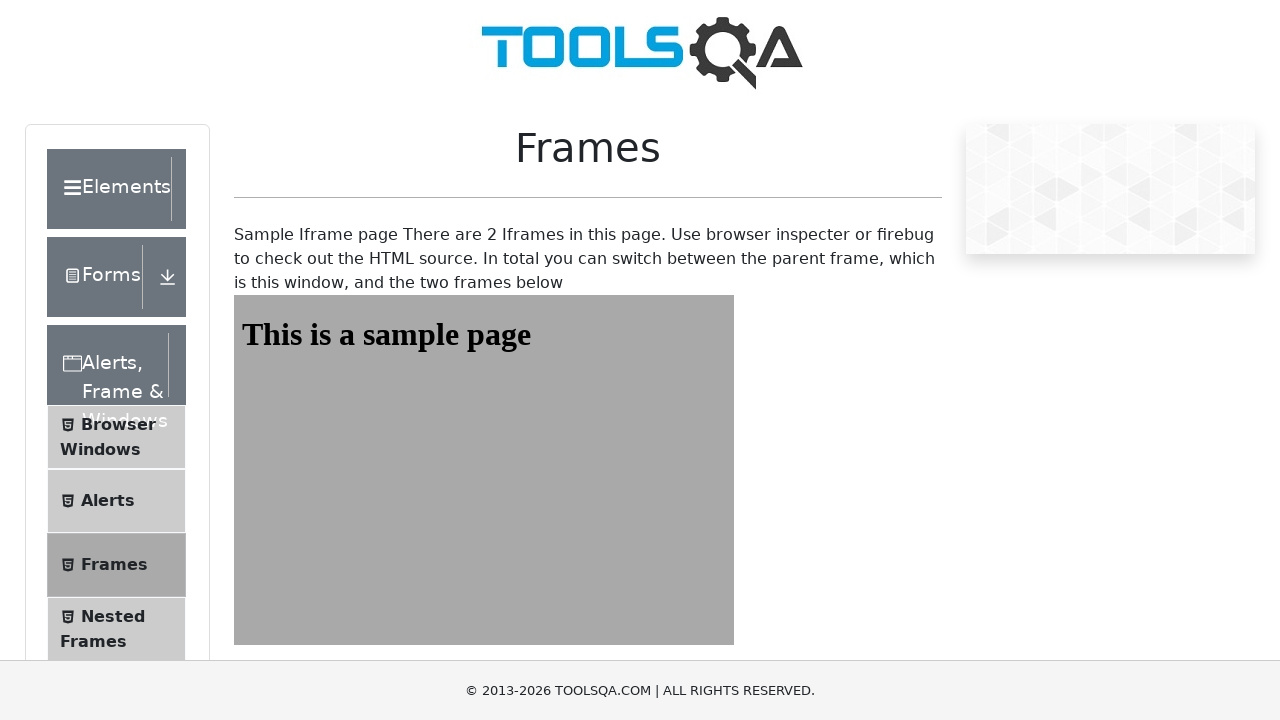

Navigated to https://demoqa.com/frames
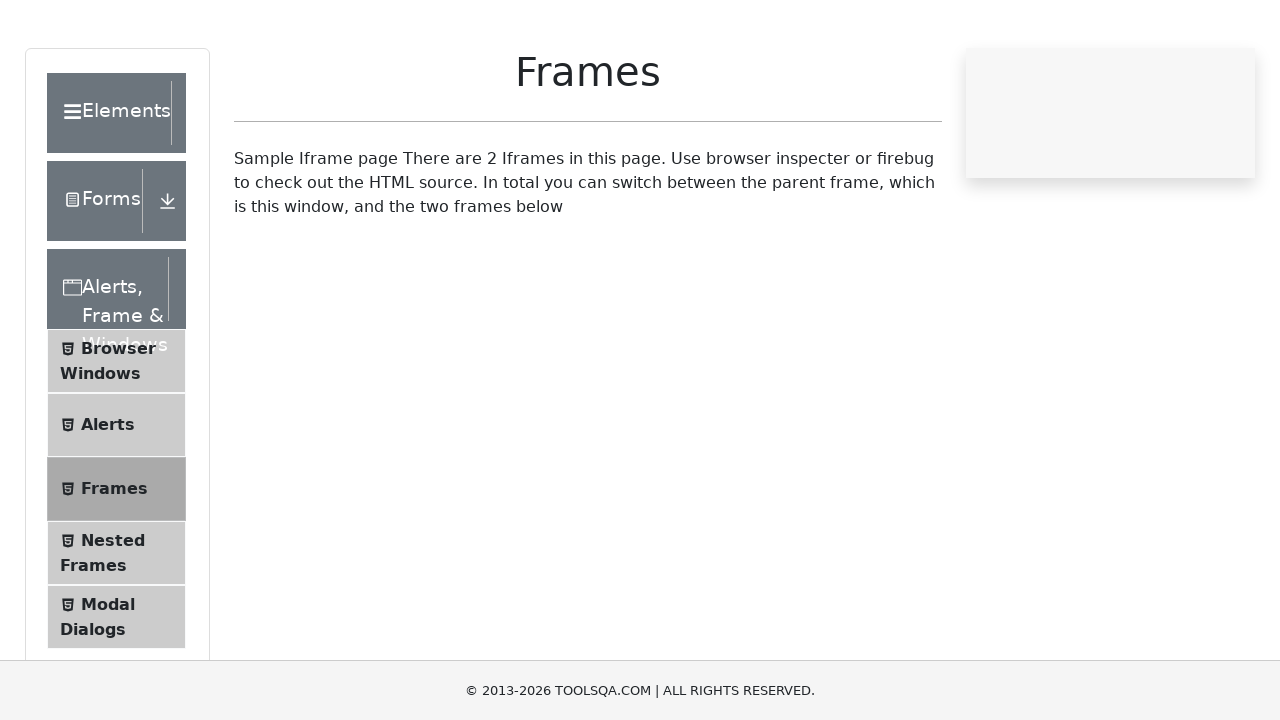

Located first iframe (frame1)
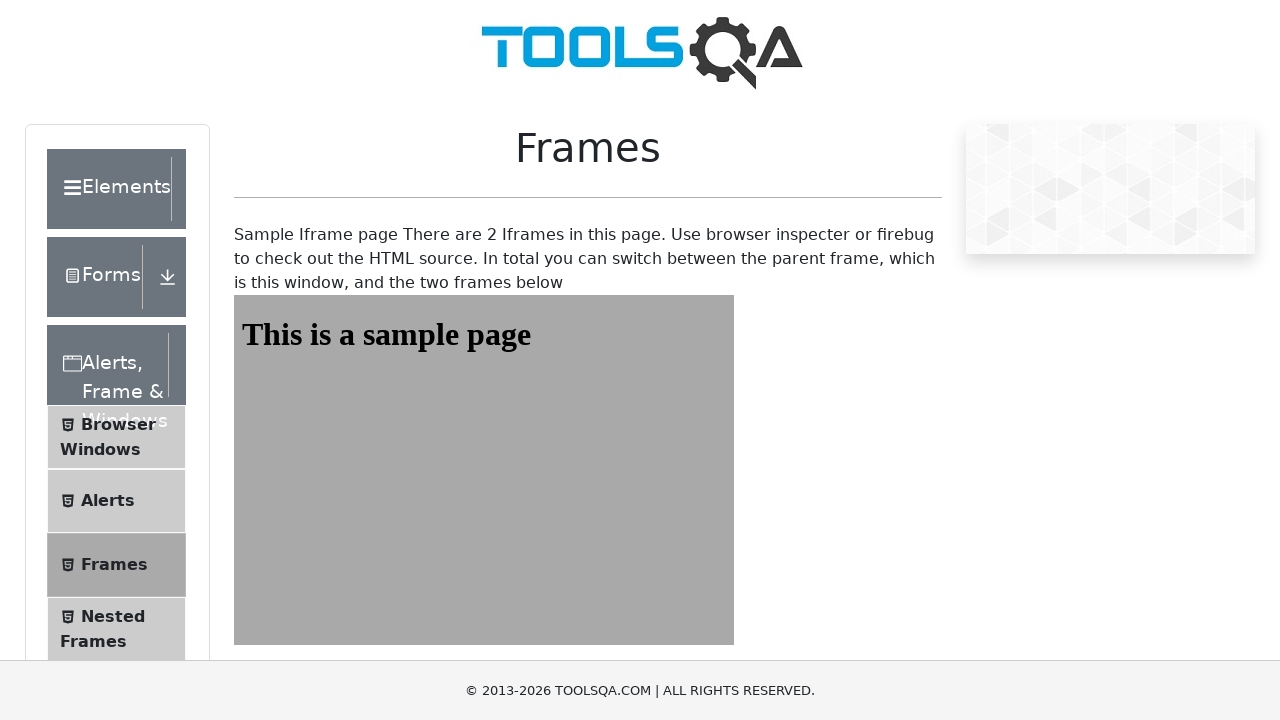

Extracted text from h1#sampleHeading in frame1: 'This is a sample page'
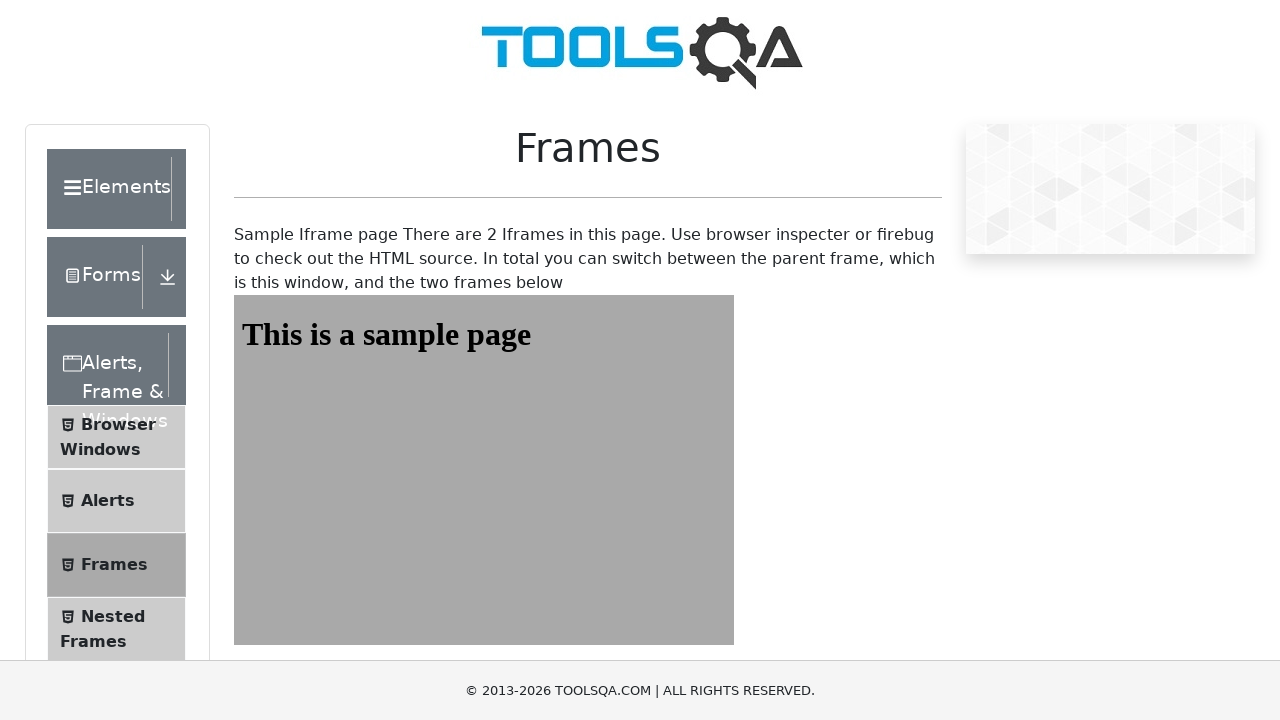

Located second iframe (frame2)
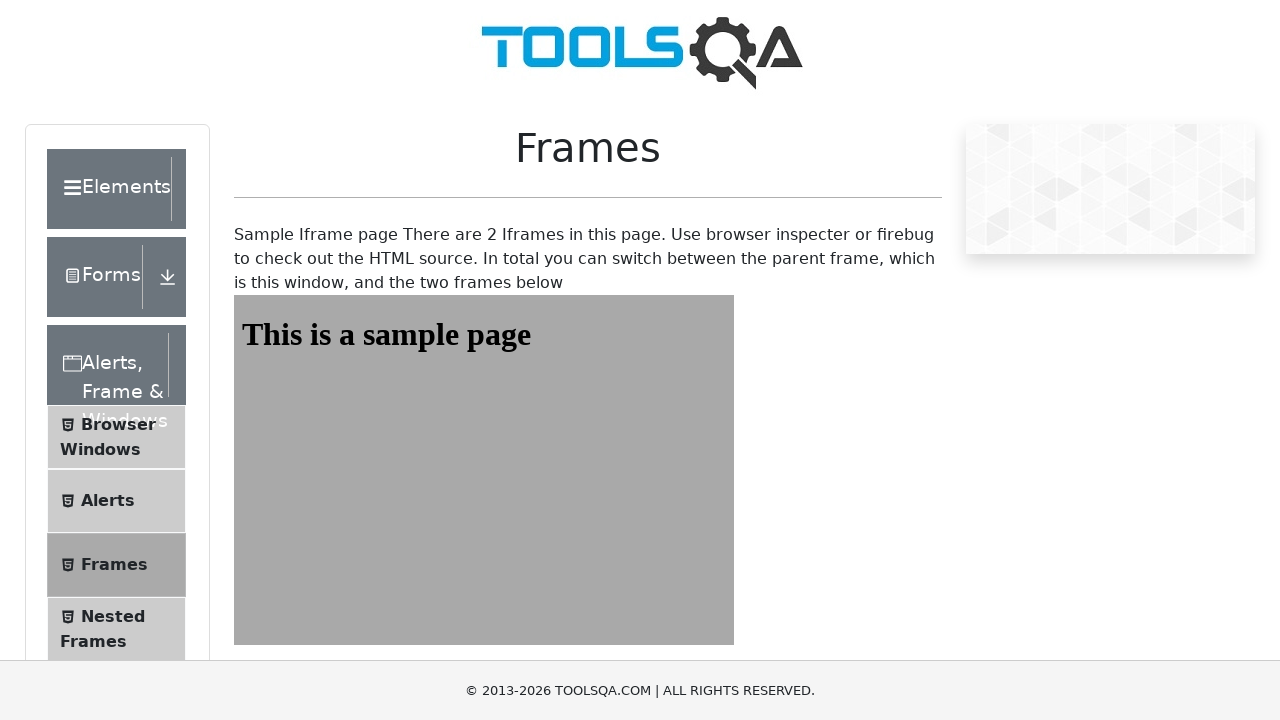

Extracted text from h1#sampleHeading in frame2: 'This is a sample page'
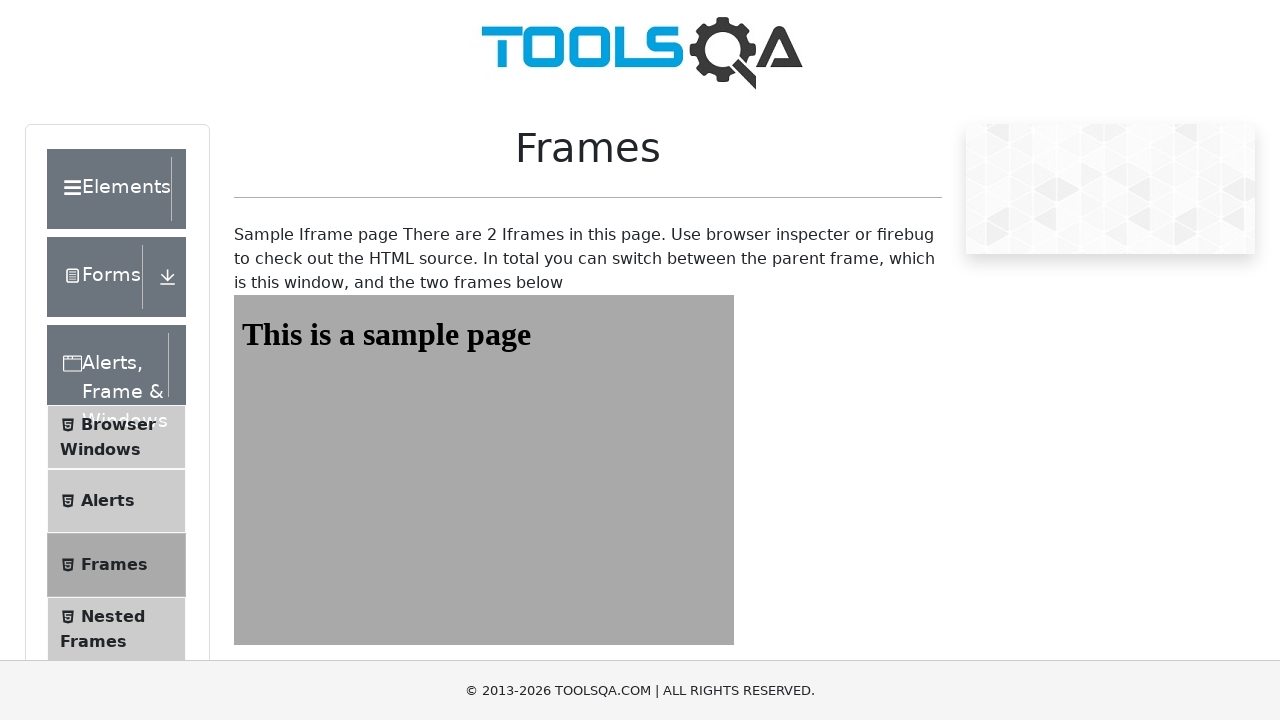

Verified that text from frame1 matches text from frame2: 'This is a sample page' == 'This is a sample page'
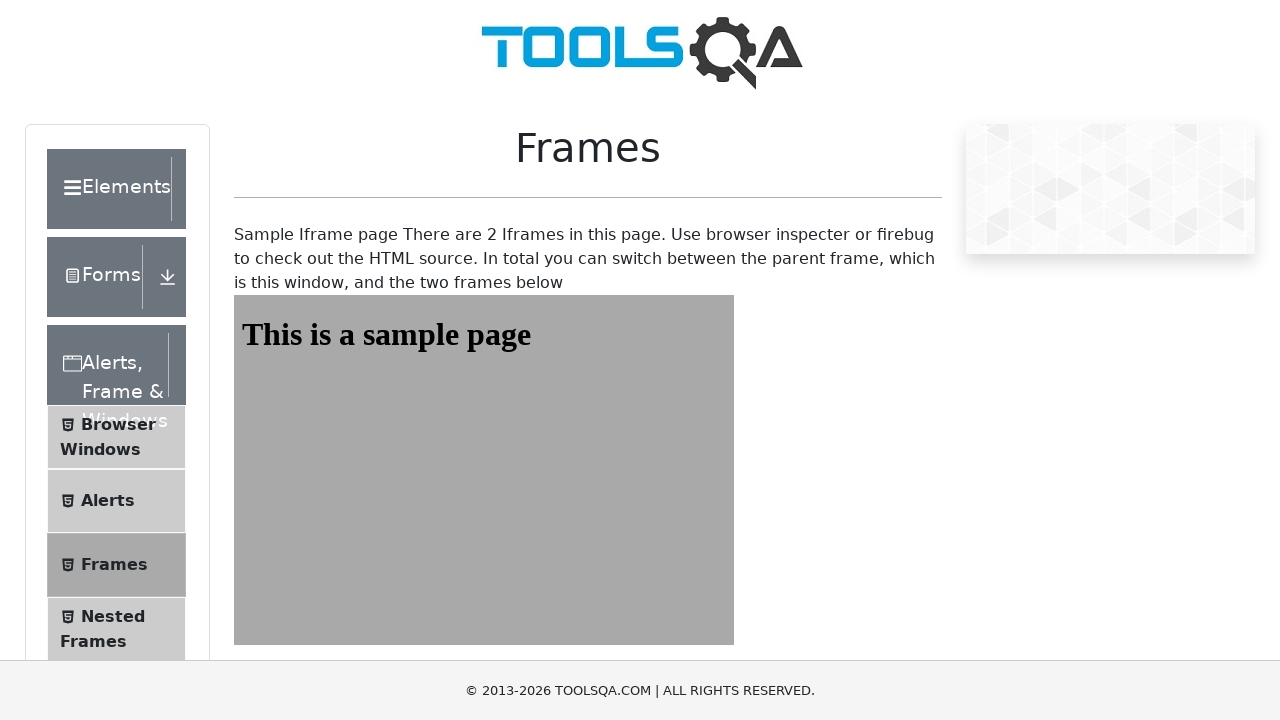

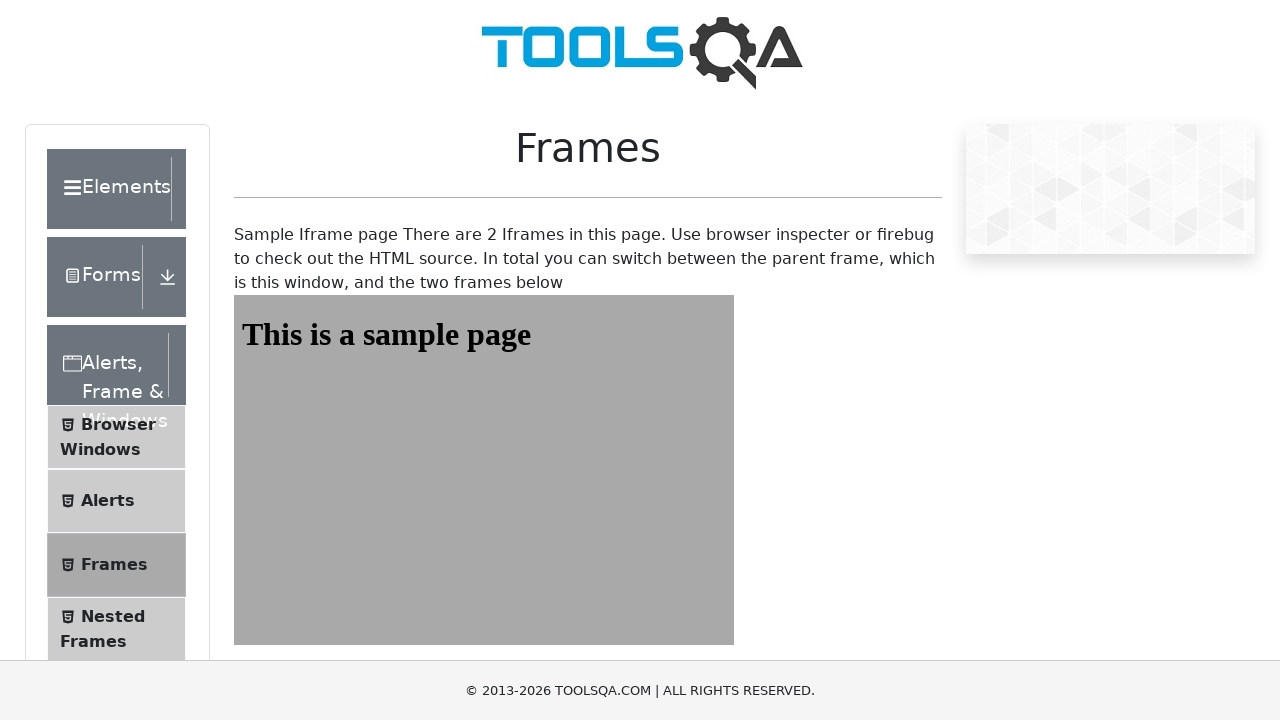